Tests table sorting functionality by clicking on a column header and verifying that the table data is sorted correctly in ascending order

Starting URL: https://rahulshettyacademy.com/seleniumPractise/#/offers

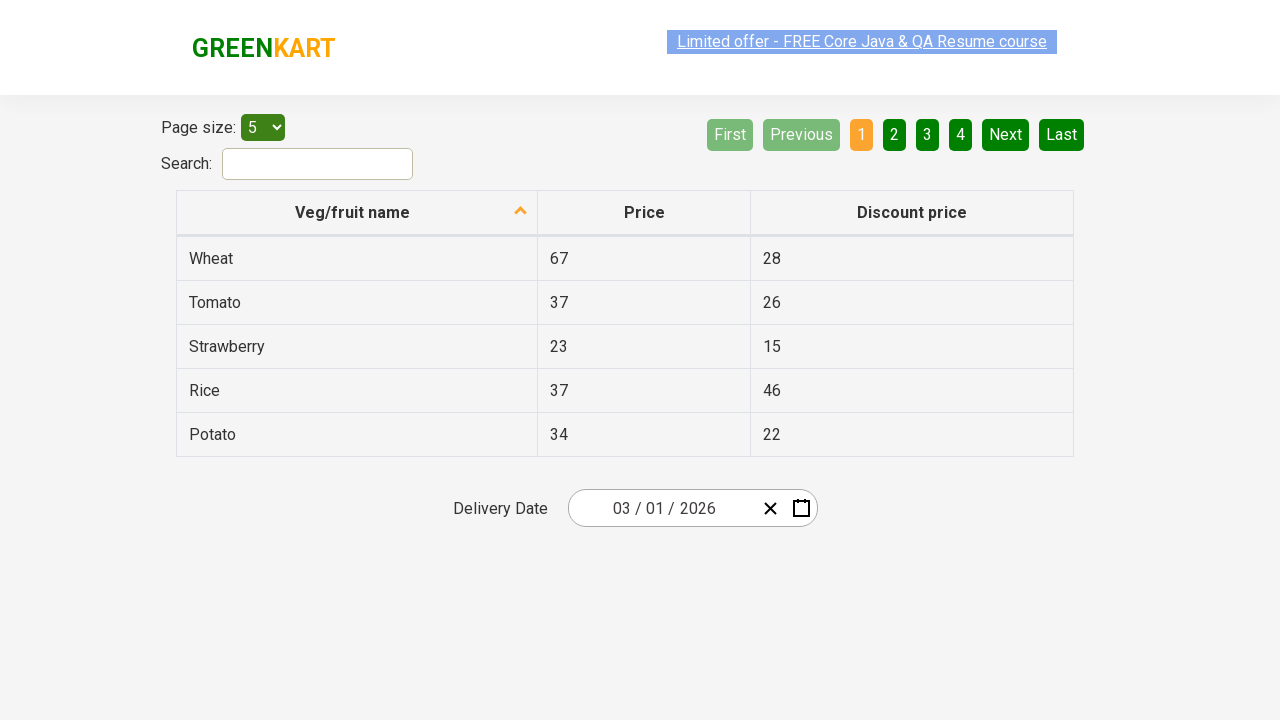

Waited for table header to load
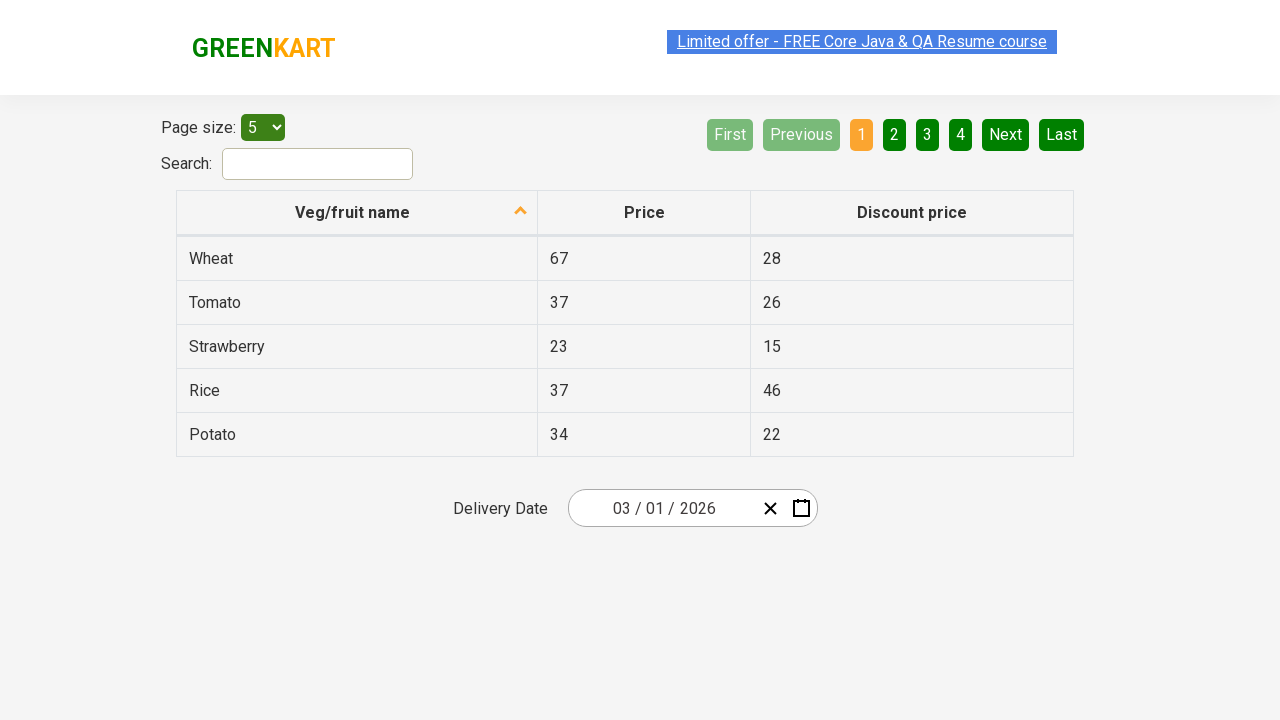

Clicked on first column header to sort table at (357, 213) on xpath=//tr/th[1]
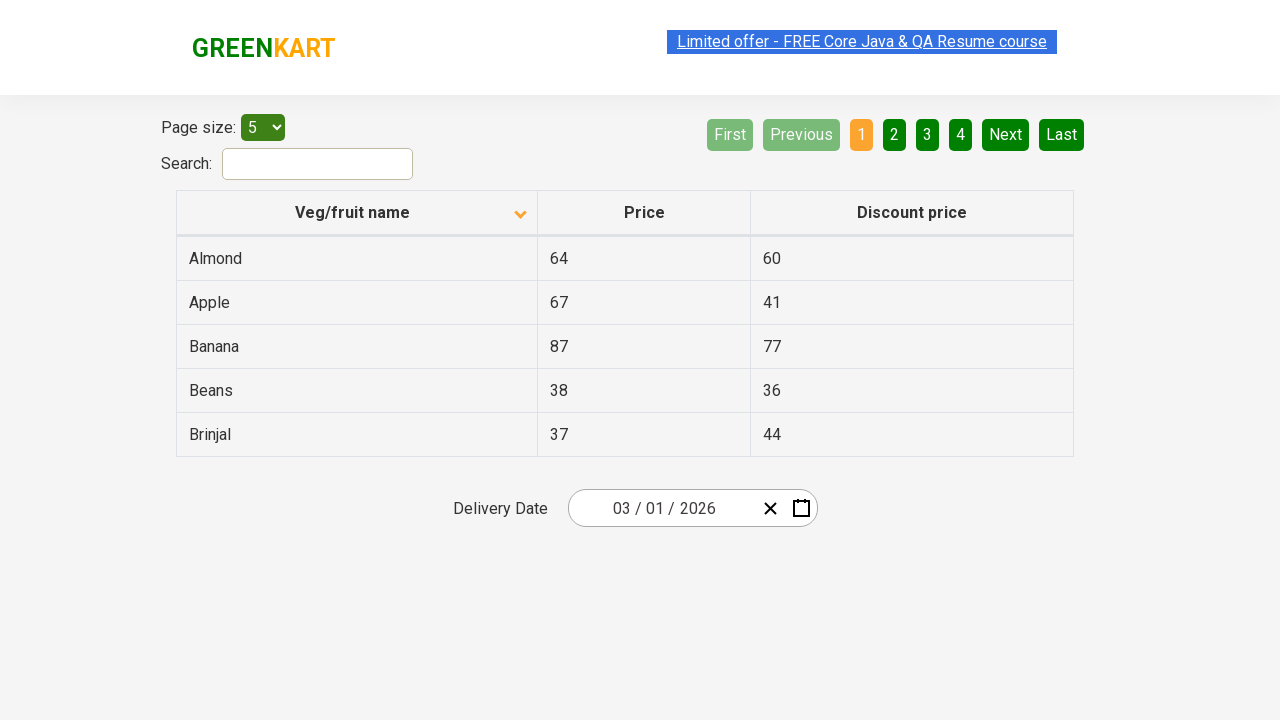

Waited for table data to load after sorting
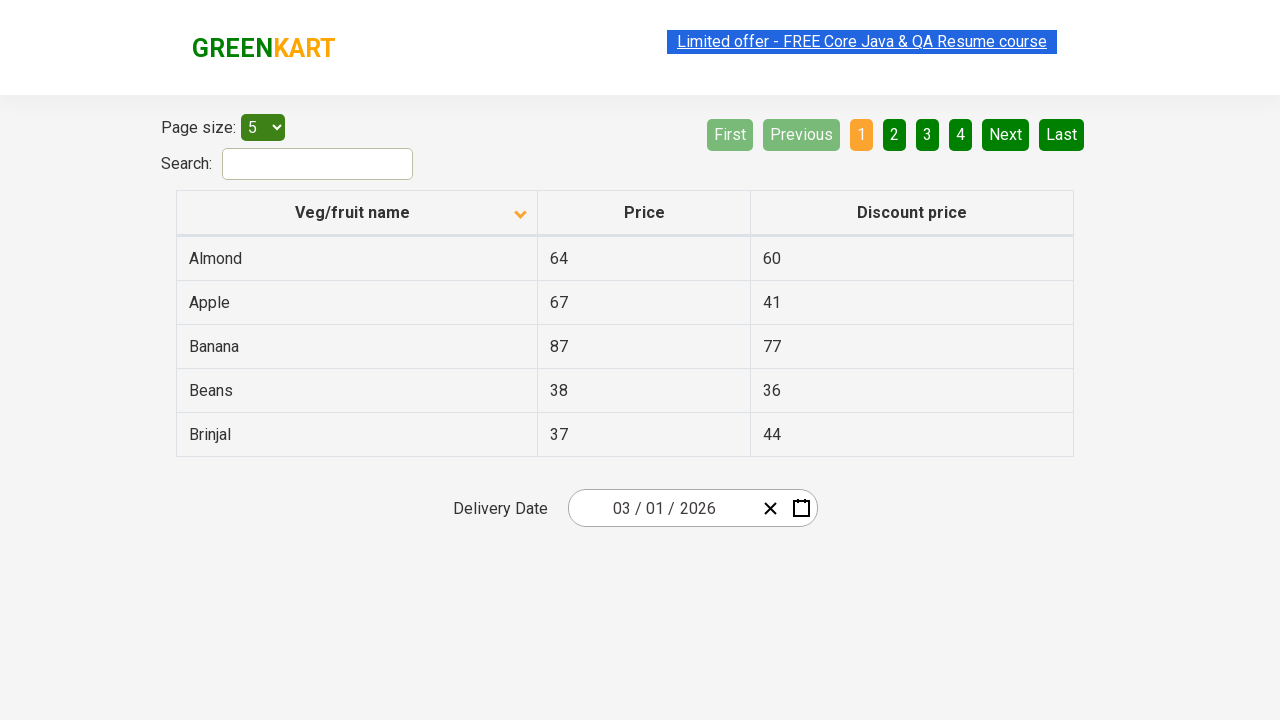

Retrieved all elements from first column
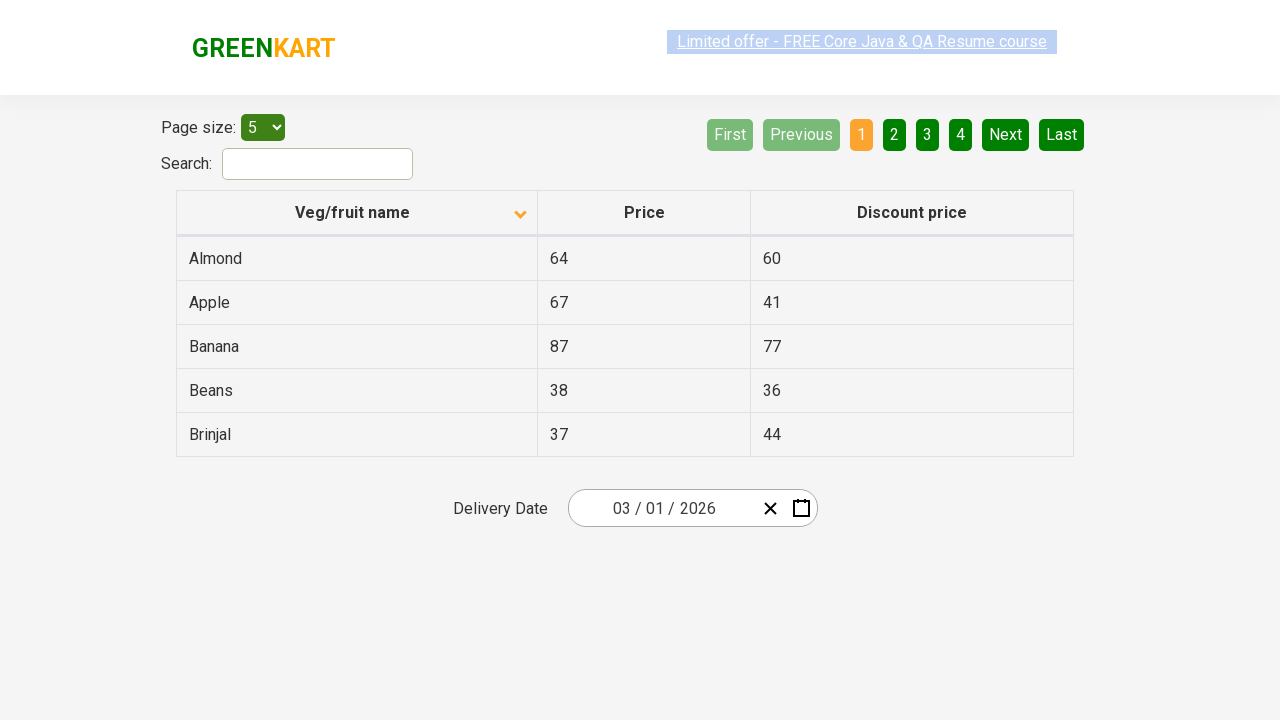

Extracted text from 5 table cells
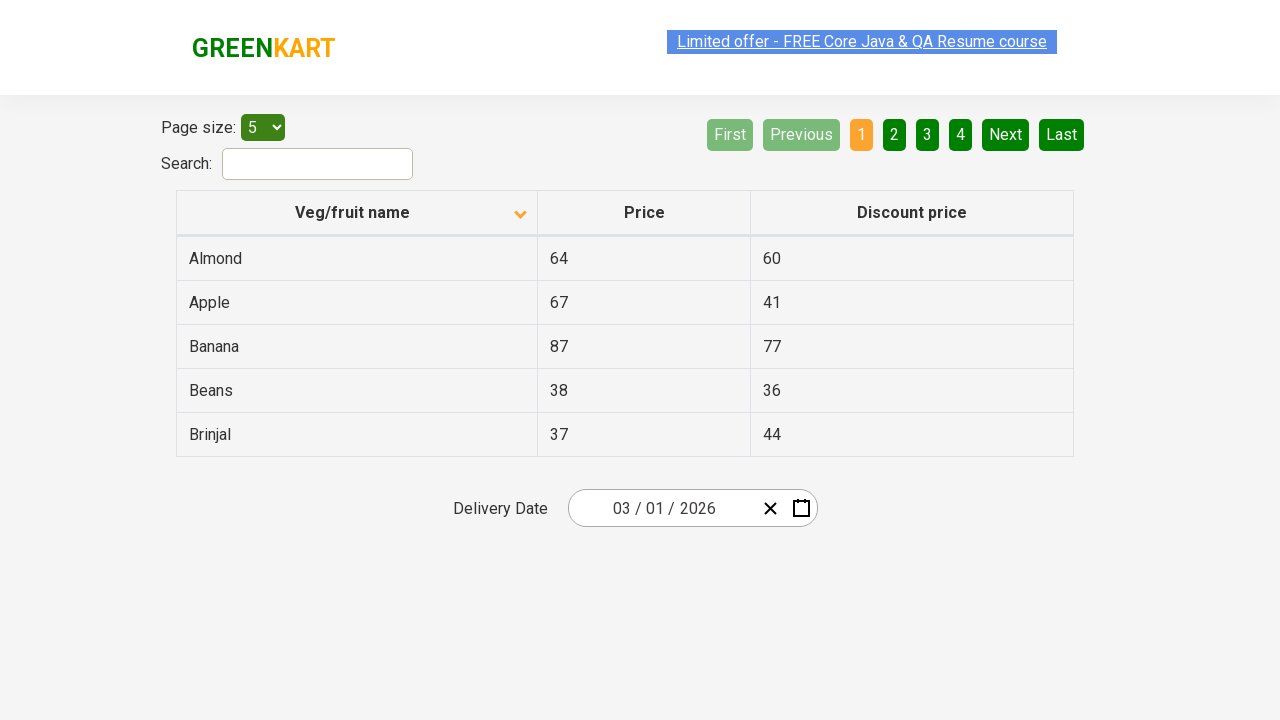

Created sorted copy of extracted data for comparison
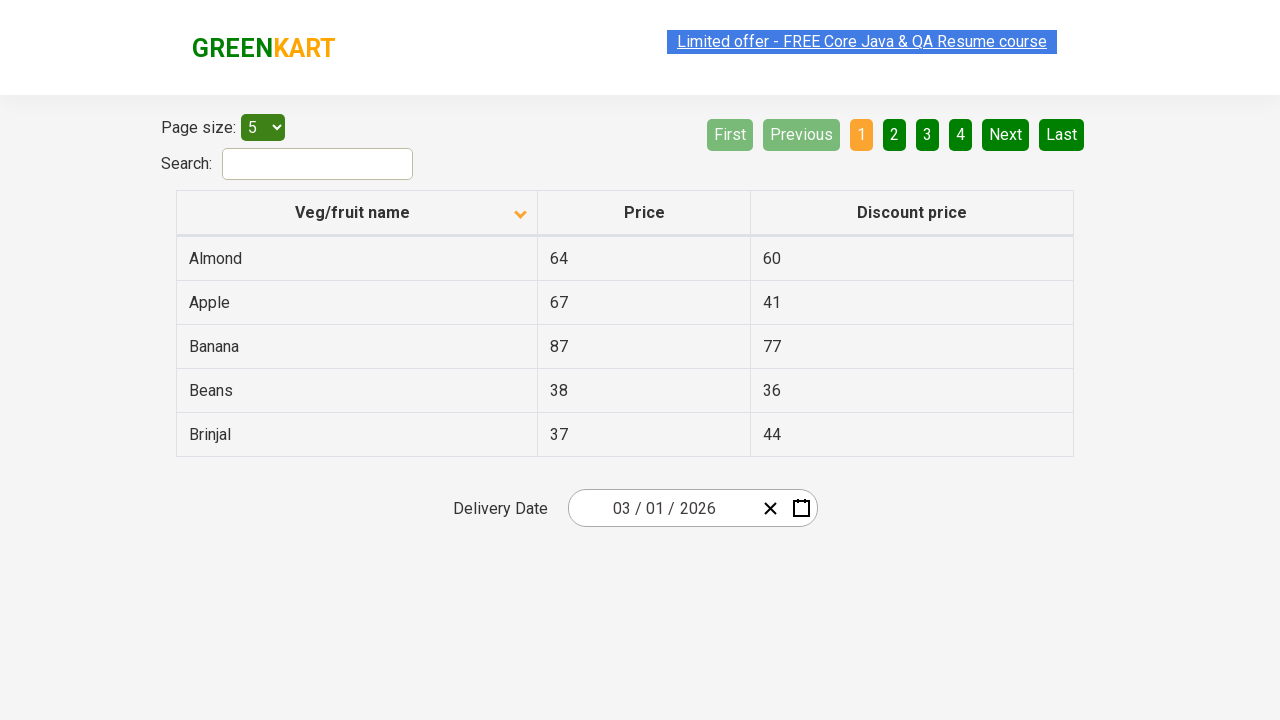

Verified table data is sorted correctly in ascending order
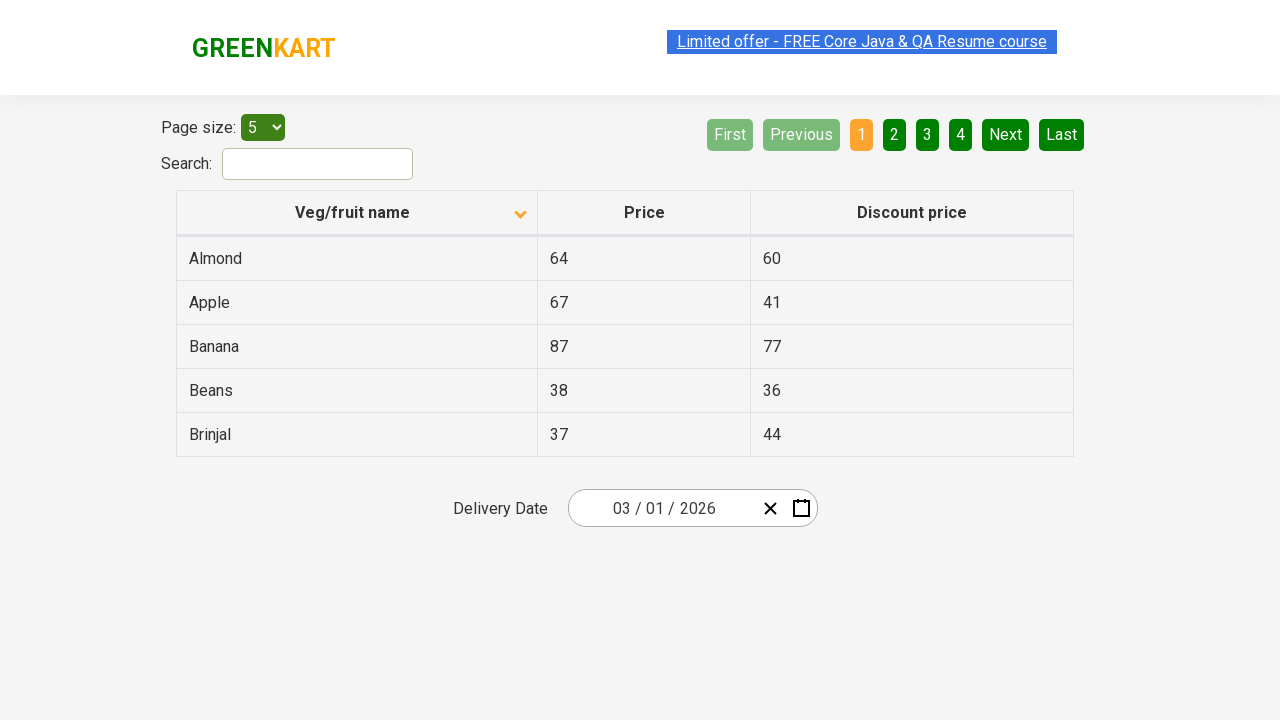

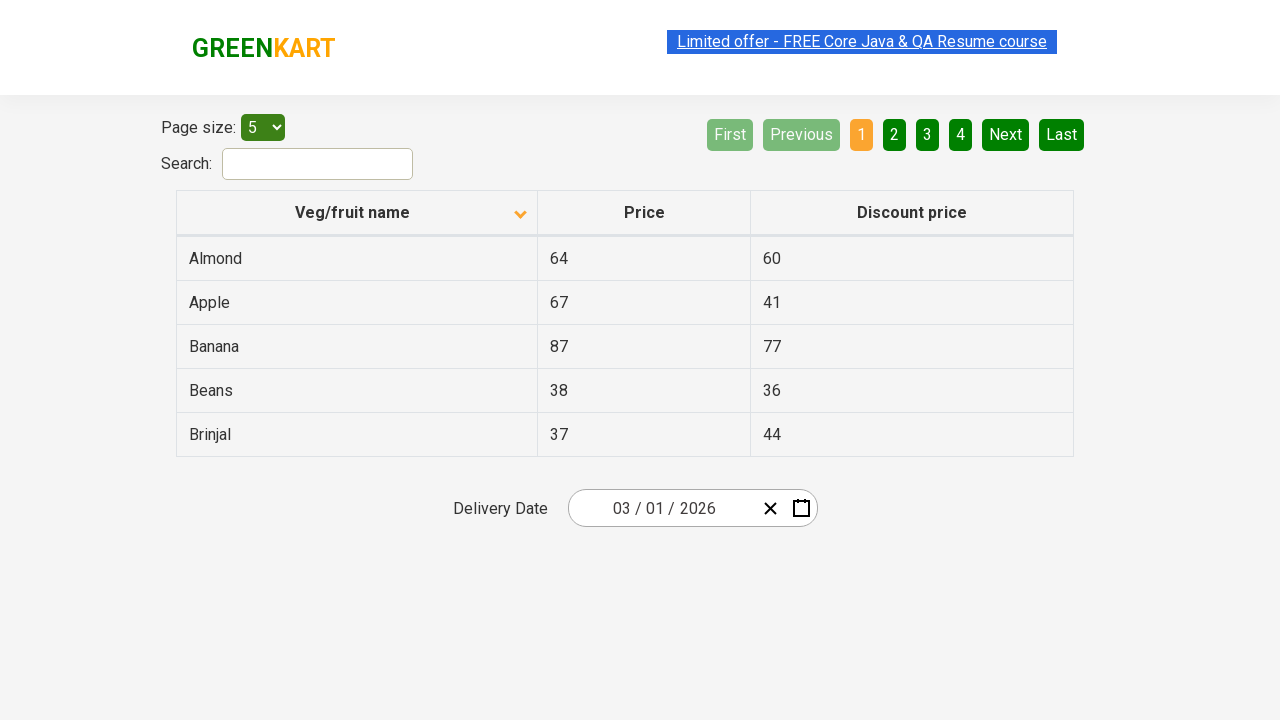